Tests horizontal slider functionality by clicking and dragging the slider handle to different positions using mouse offset movements

Starting URL: https://the-internet.herokuapp.com/horizontal_slider

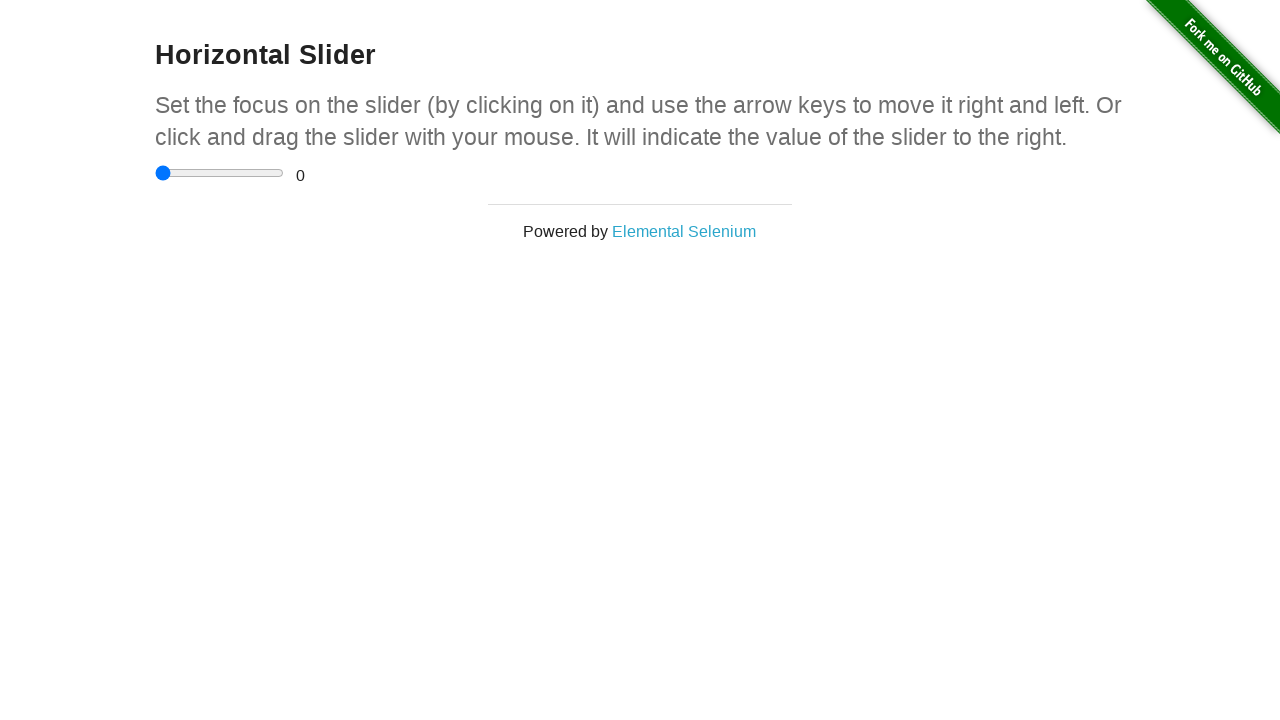

Located the horizontal slider element
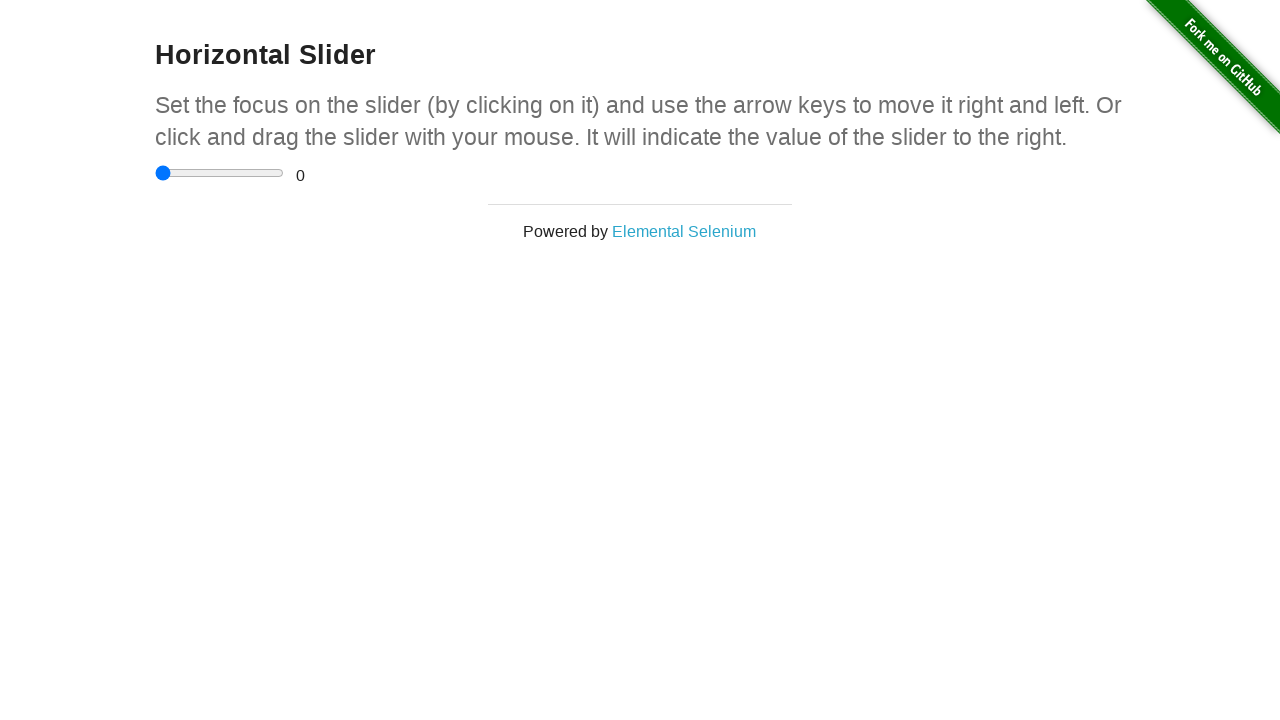

Retrieved bounding box of slider element
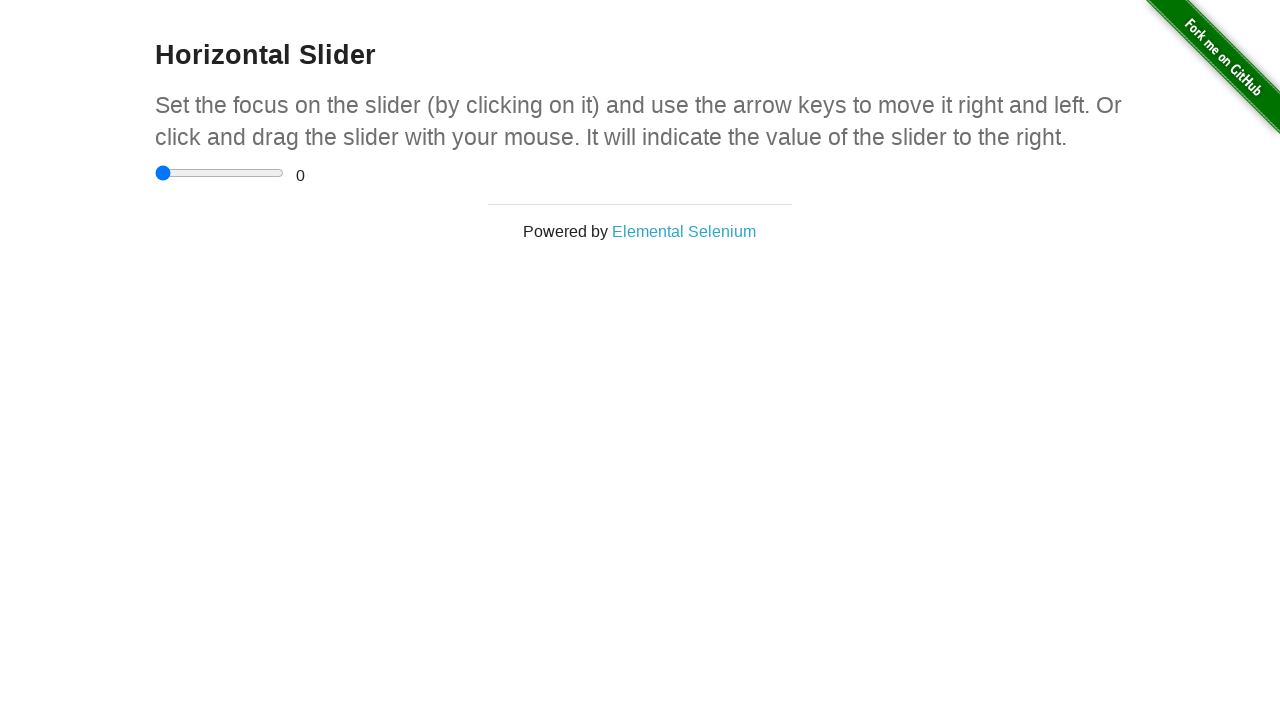

Moved mouse to center of slider handle at (220, 173)
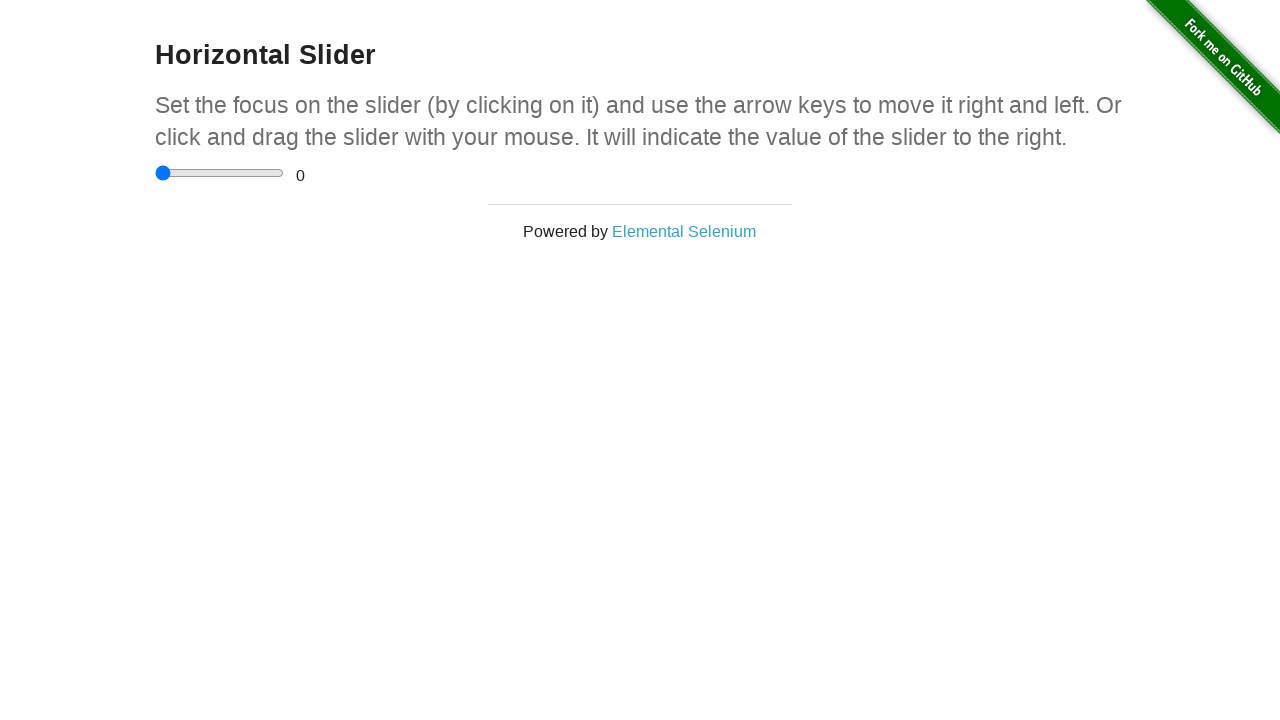

Pressed mouse button down on slider handle at (220, 173)
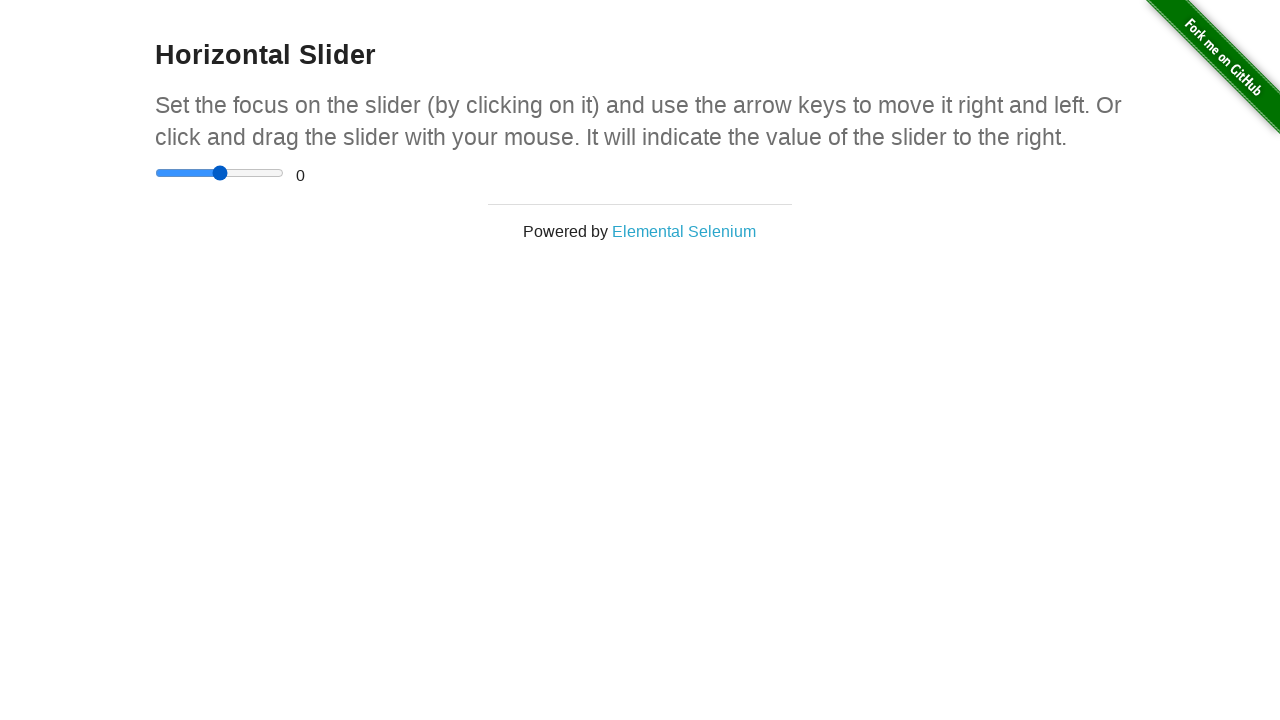

Dragged slider handle 30 pixels to the right at (250, 173)
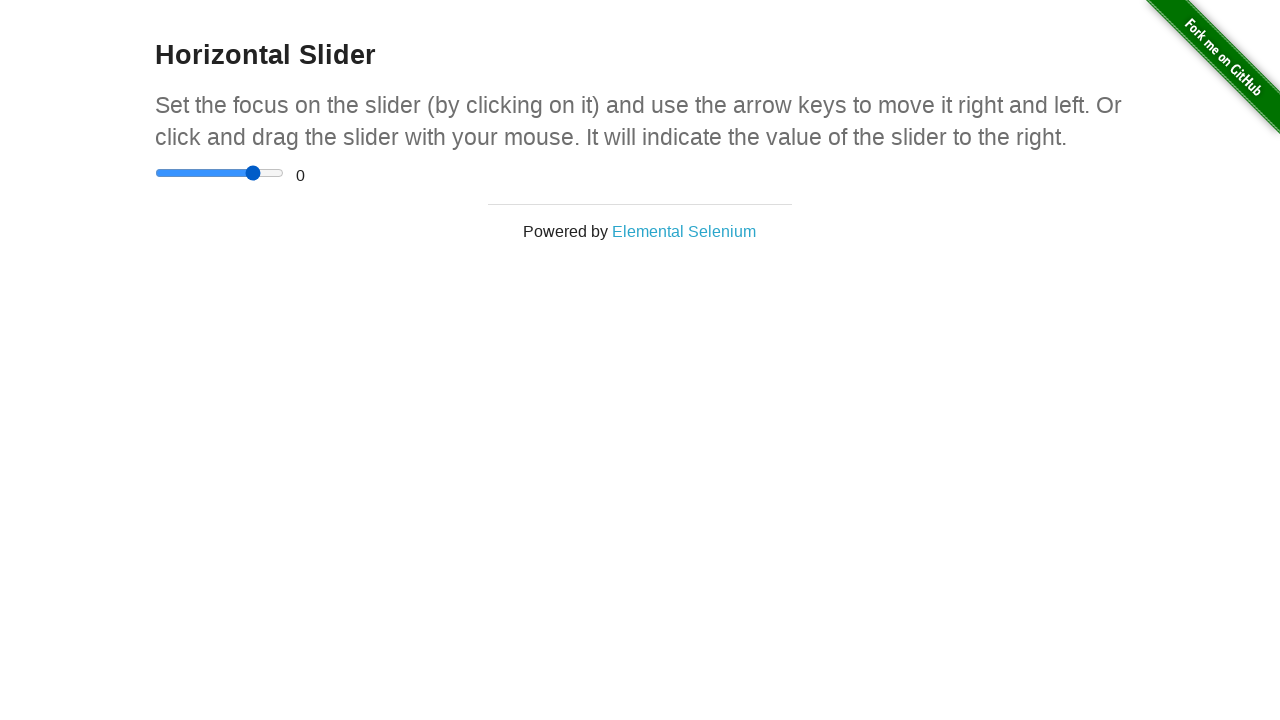

Released mouse button after rightward drag at (250, 173)
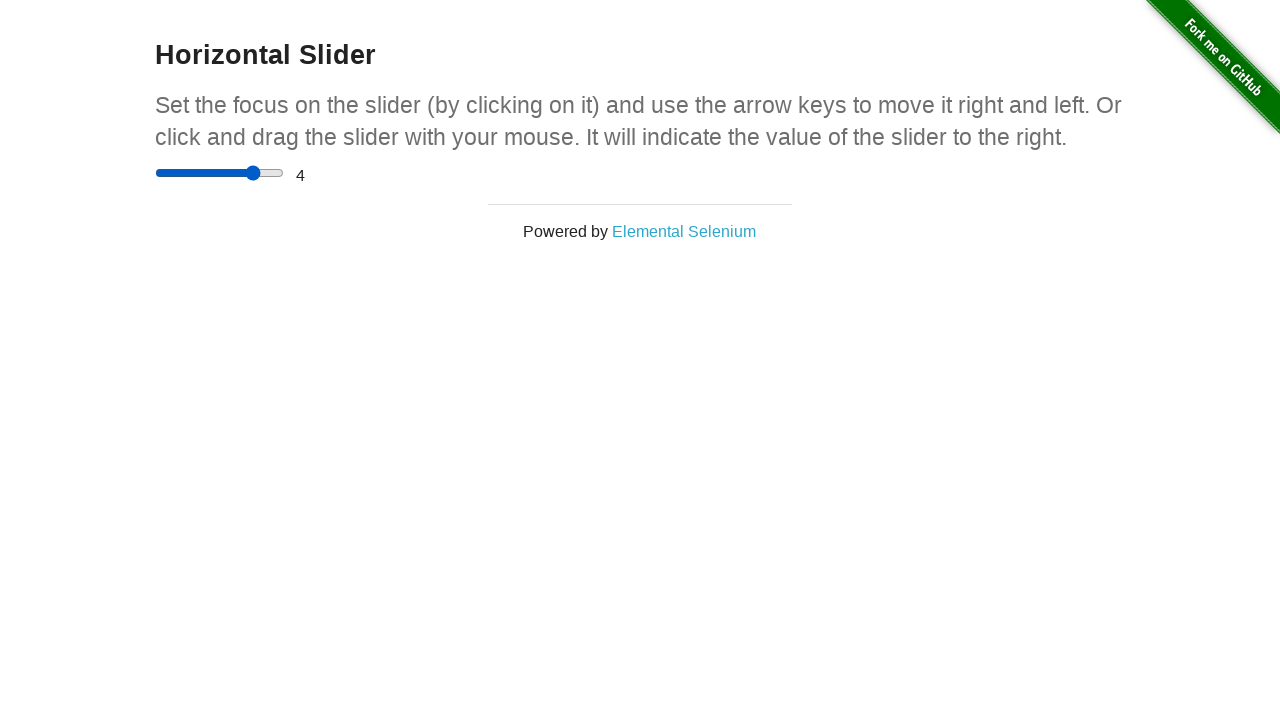

Waited 1 second for slider to stabilize
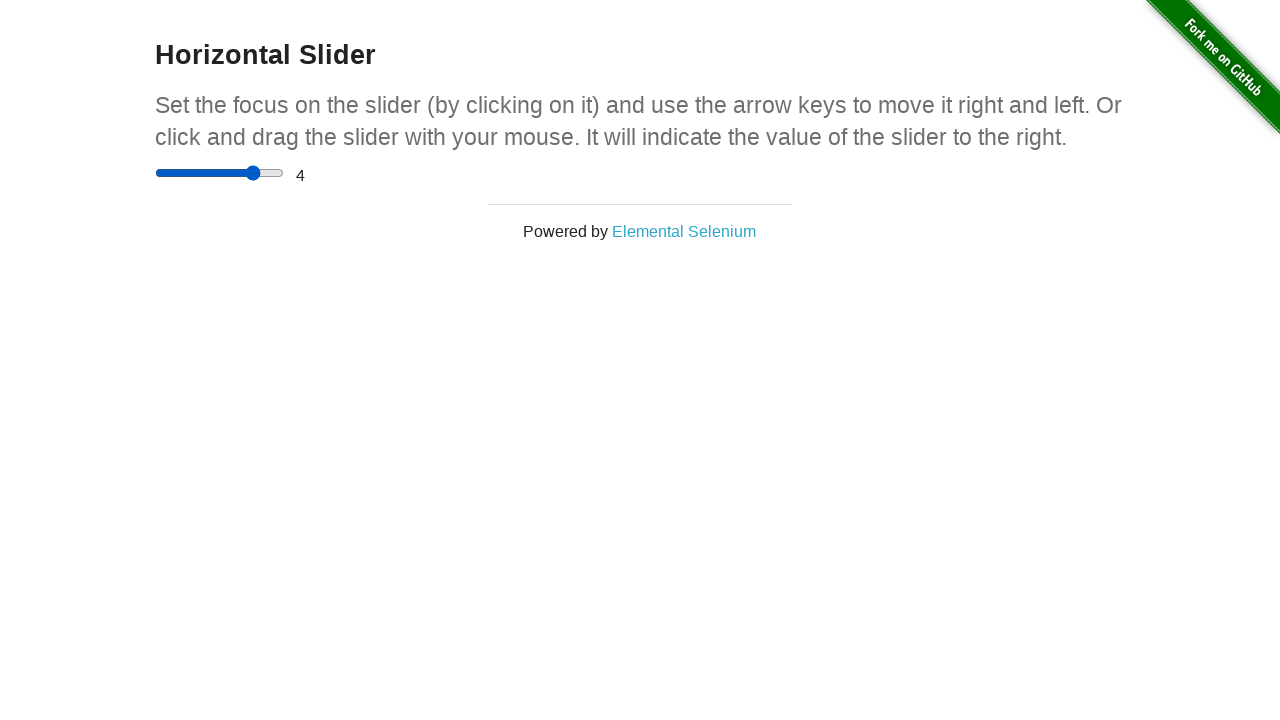

Retrieved updated bounding box of slider element
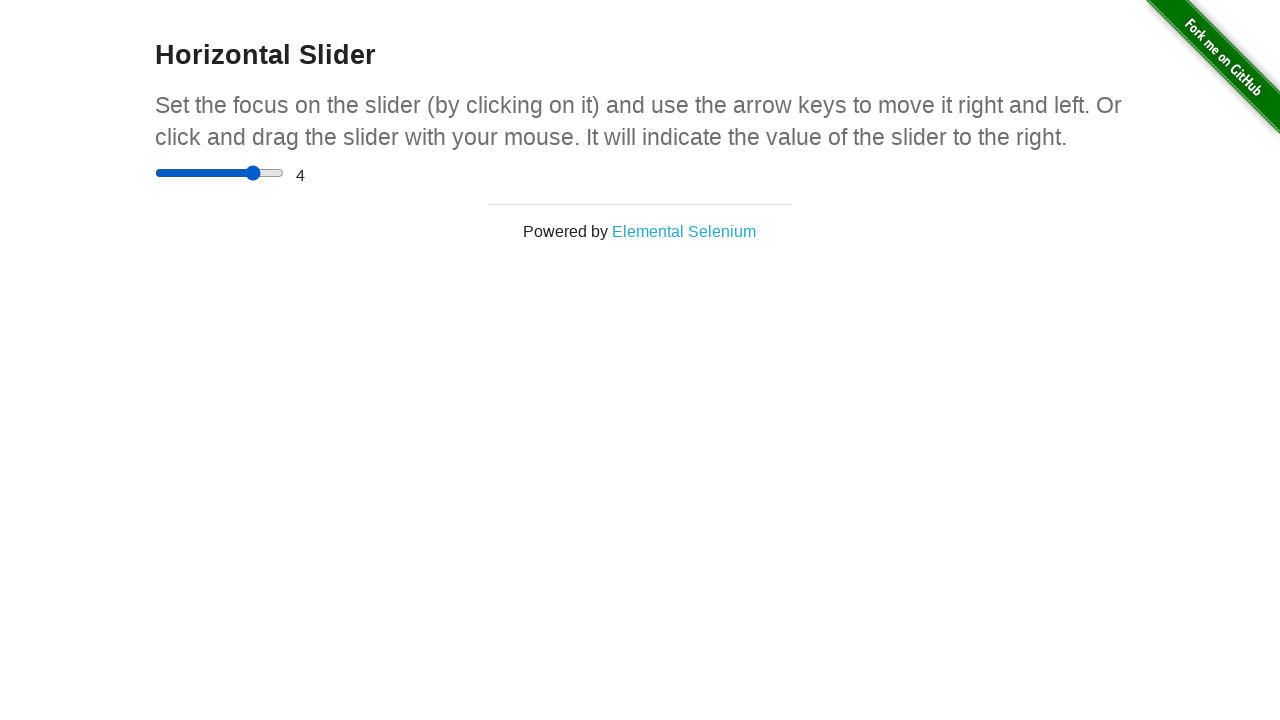

Moved mouse to center of slider handle at (220, 173)
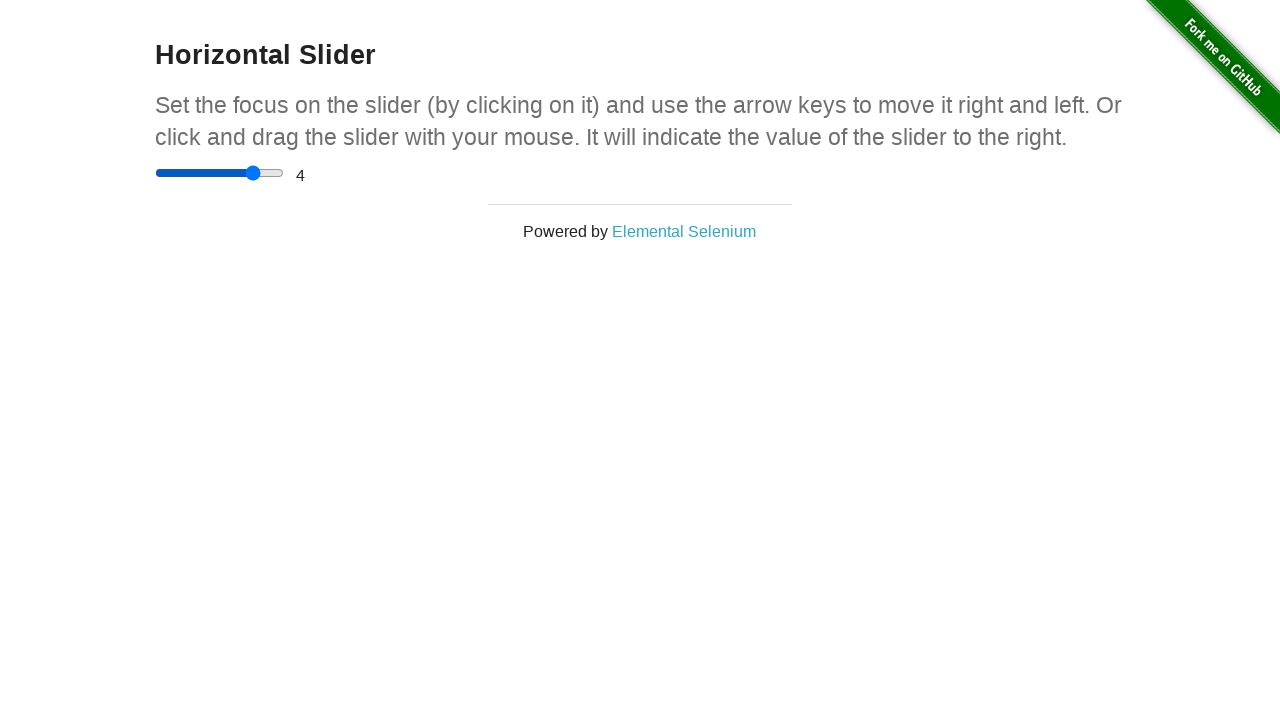

Pressed mouse button down on slider handle at (220, 173)
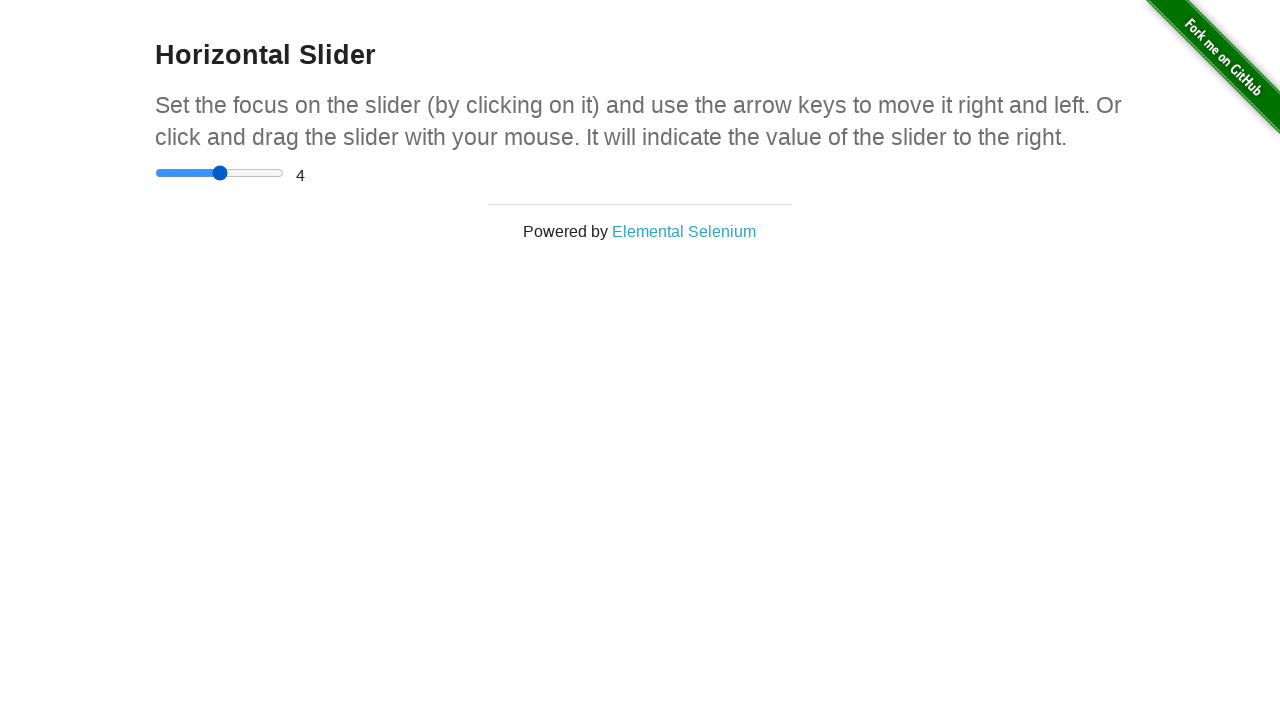

Dragged slider handle 20 pixels to the left at (200, 173)
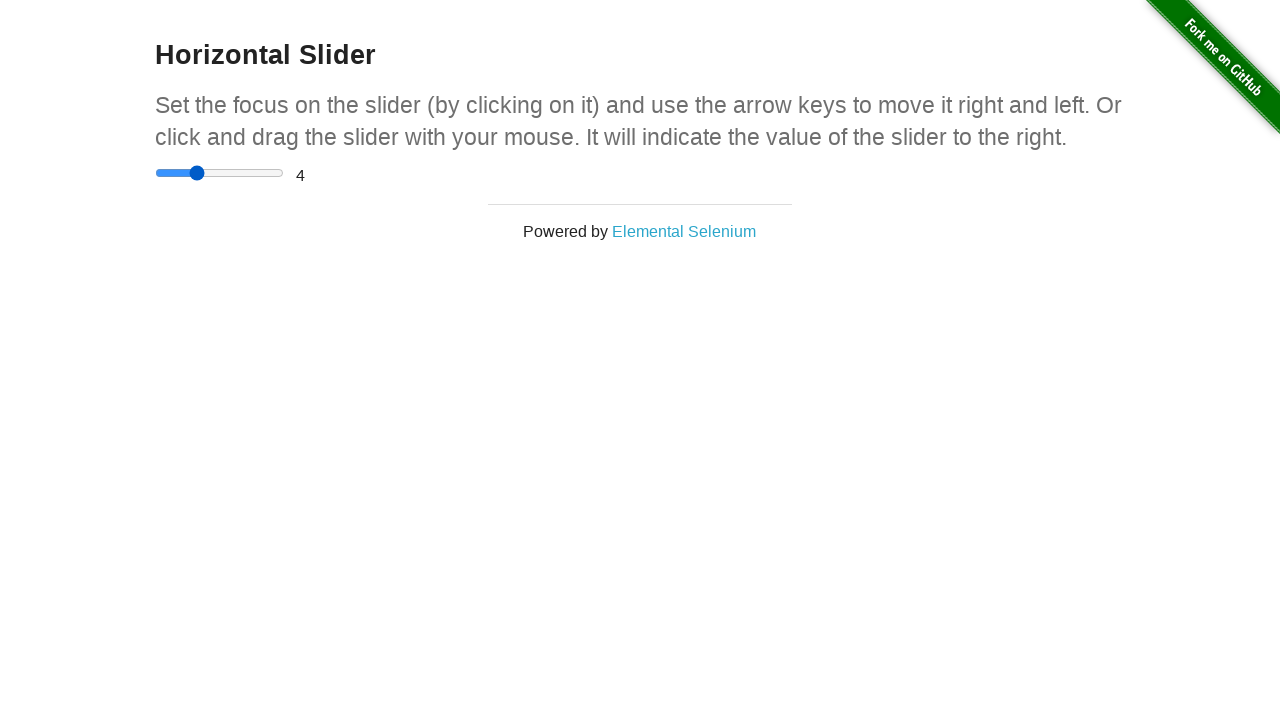

Released mouse button after leftward drag at (200, 173)
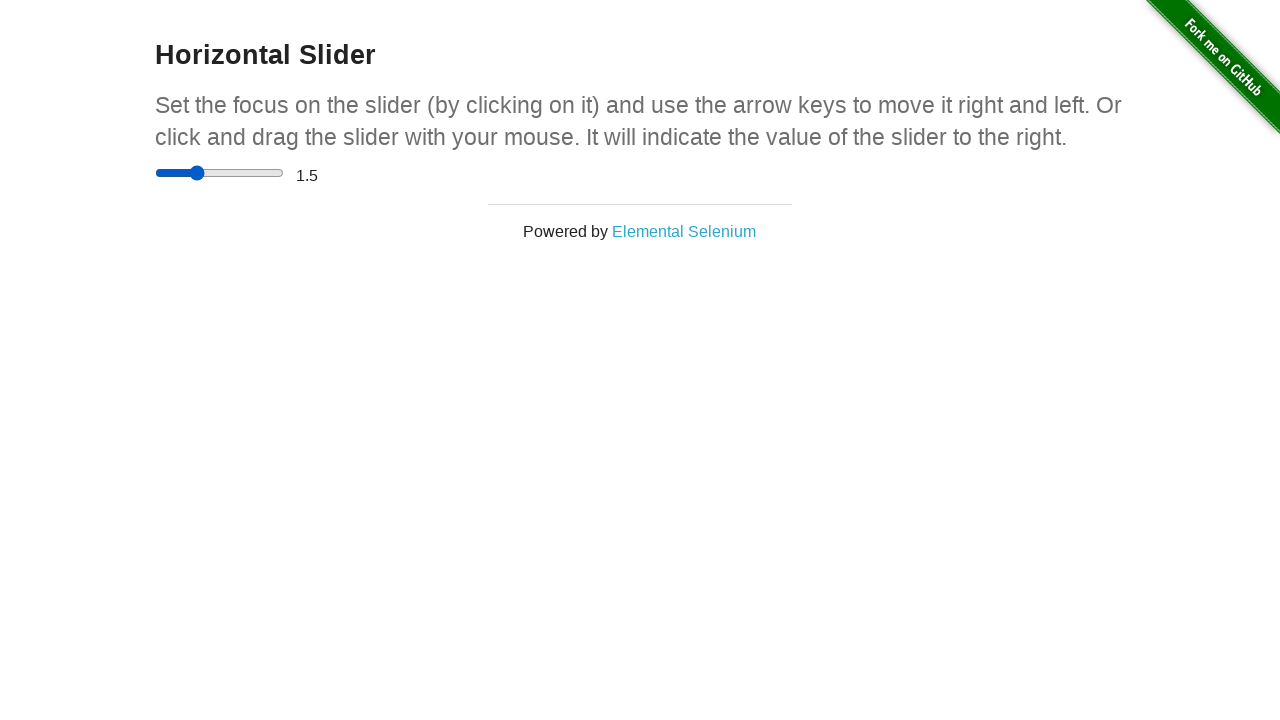

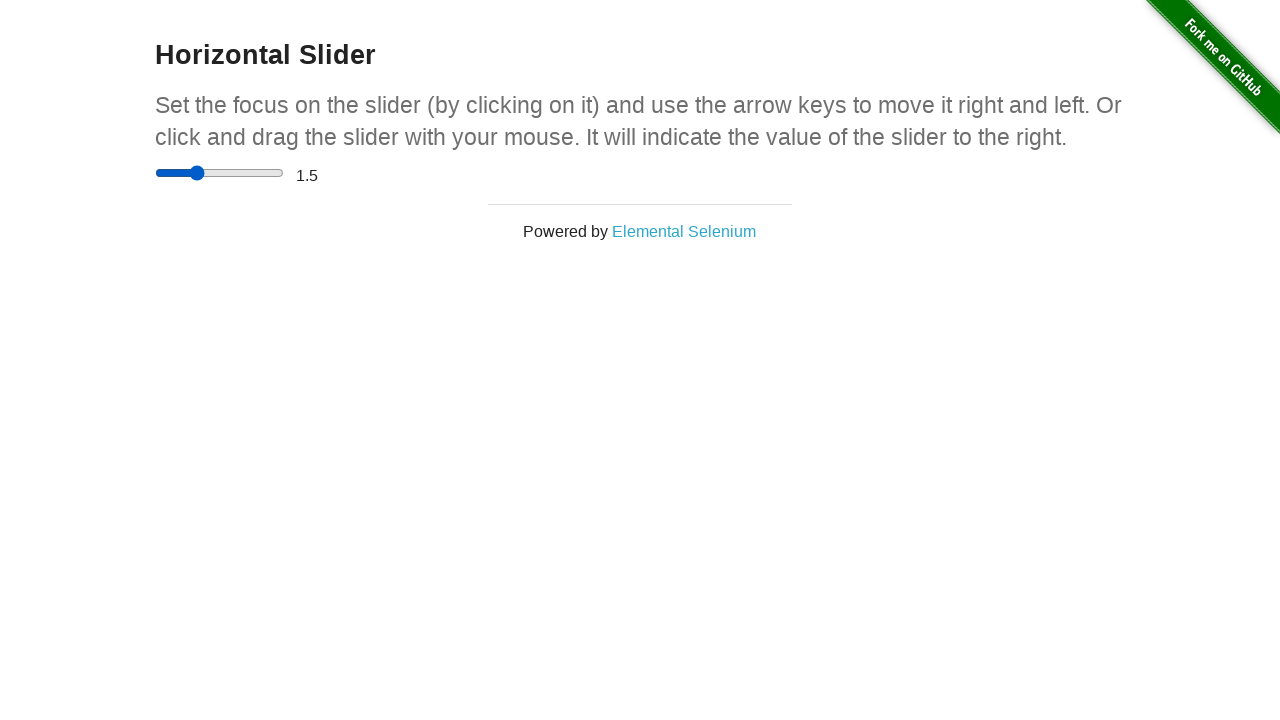